Tests clicking Enable then Disable buttons and verifies the input field becomes disabled with the message "It's disabled!"

Starting URL: https://the-internet.herokuapp.com/dynamic_controls

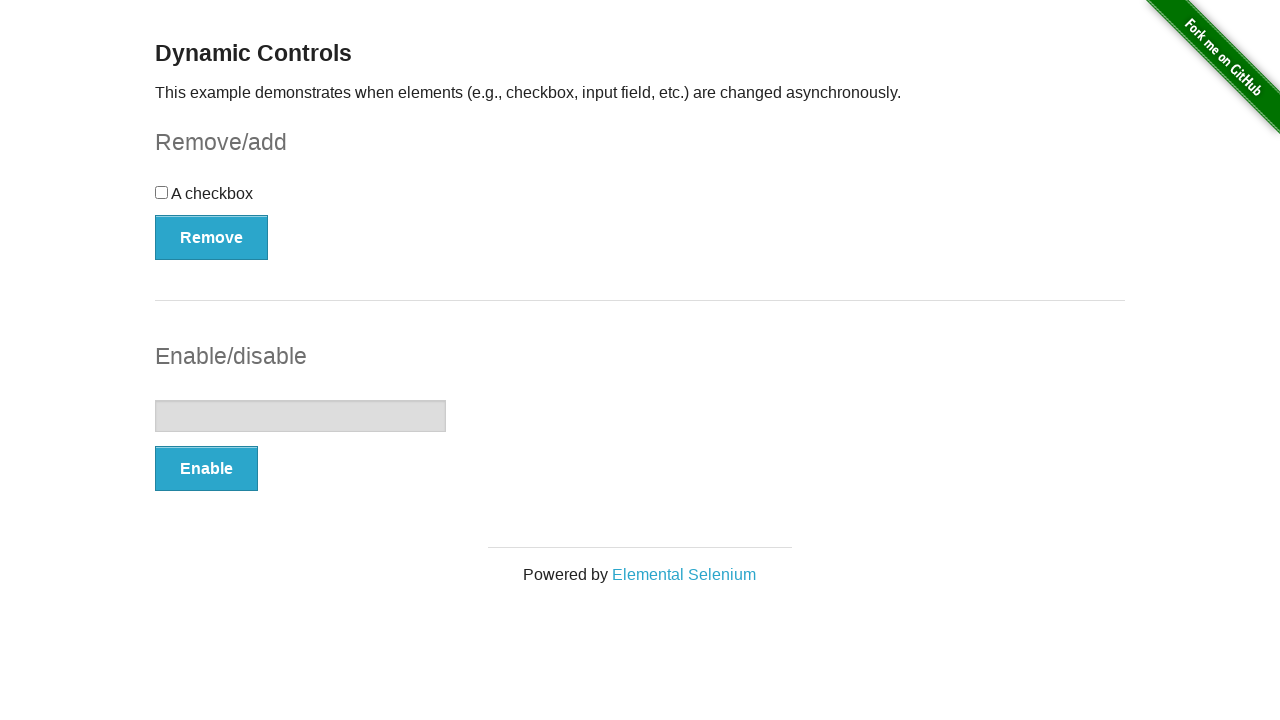

Clicked Enable button at (206, 469) on button:has-text('Enable')
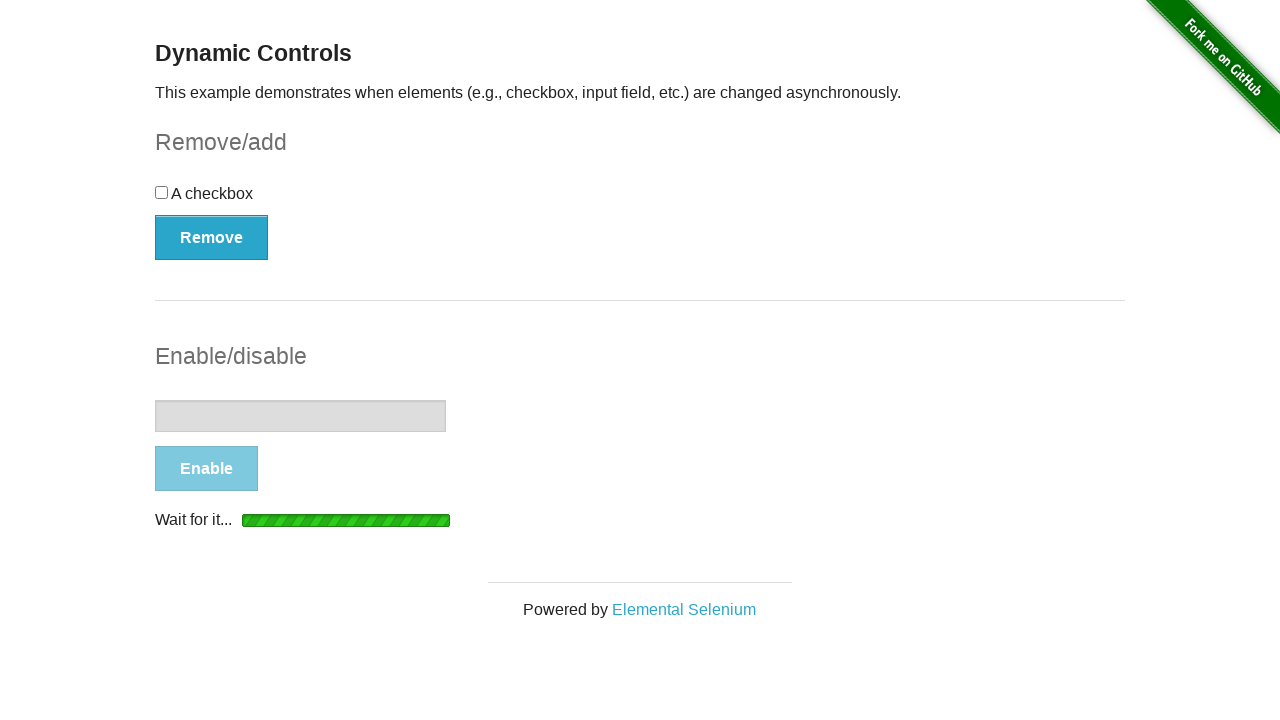

Waited for 'It's enabled!' message to appear
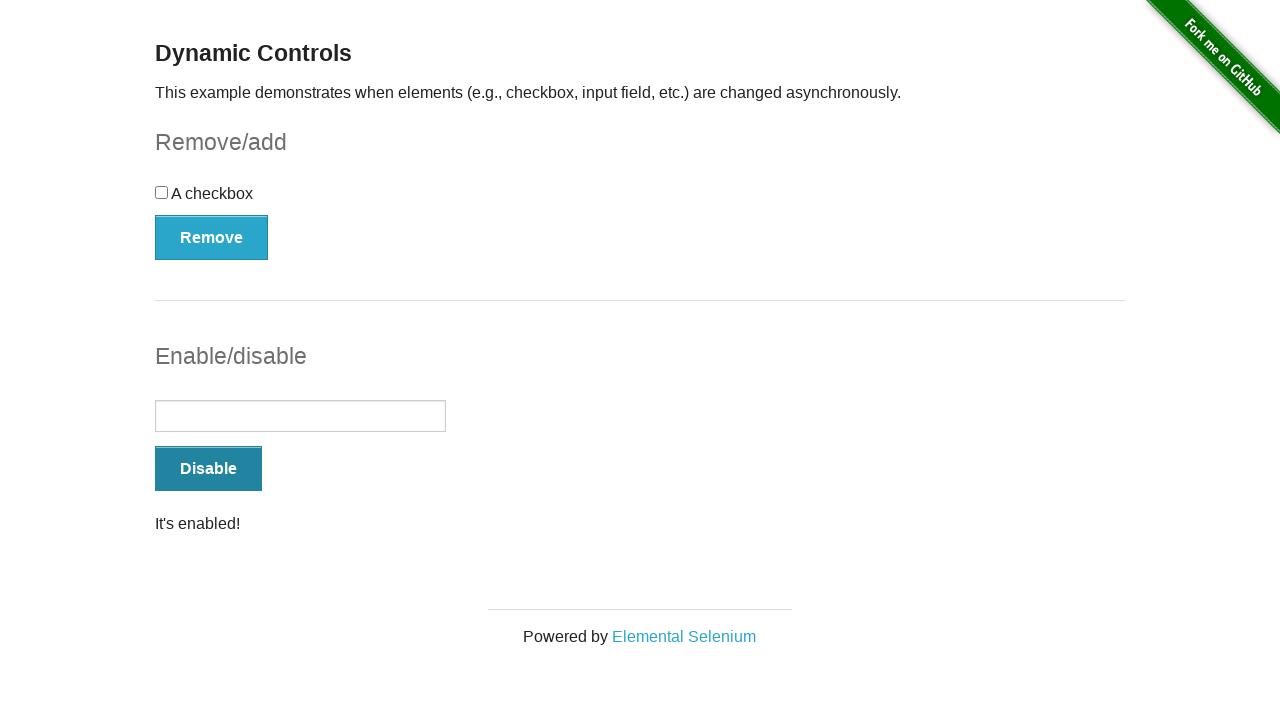

Clicked Disable button at (208, 469) on button:has-text('Disable')
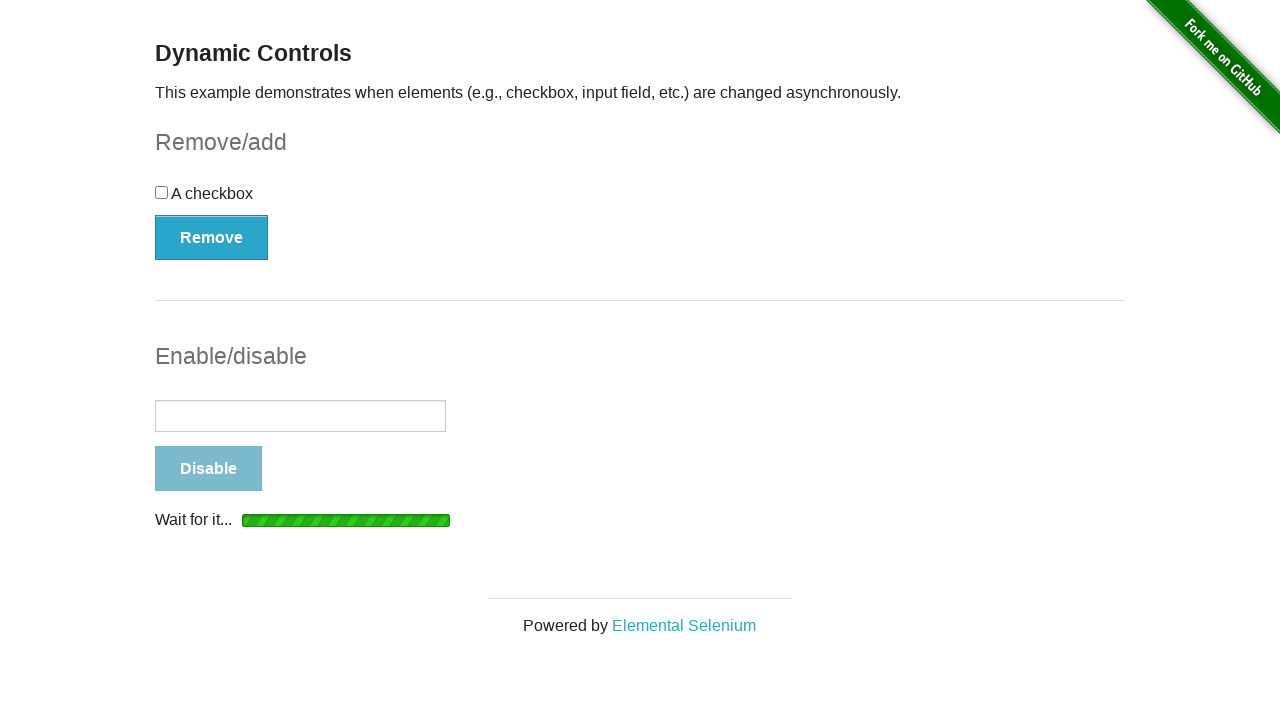

Waited for 'It's disabled!' message to appear
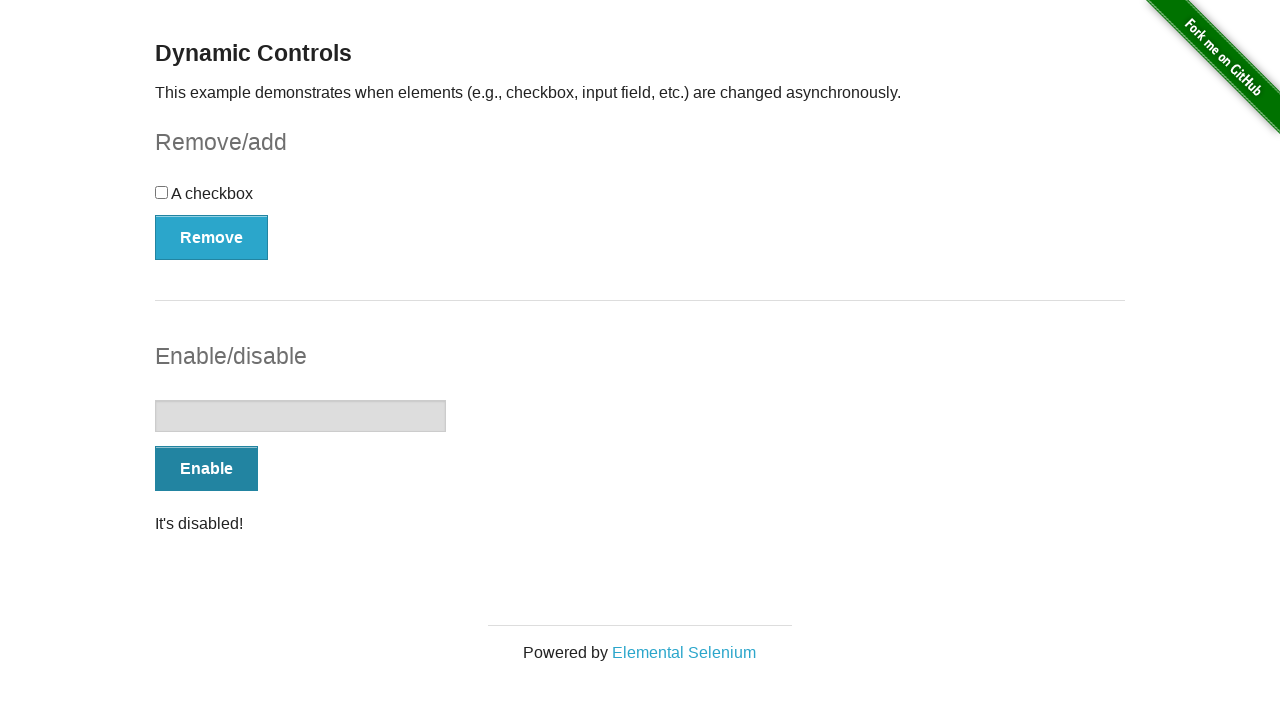

Verified input field is disabled with message 'It's disabled!'
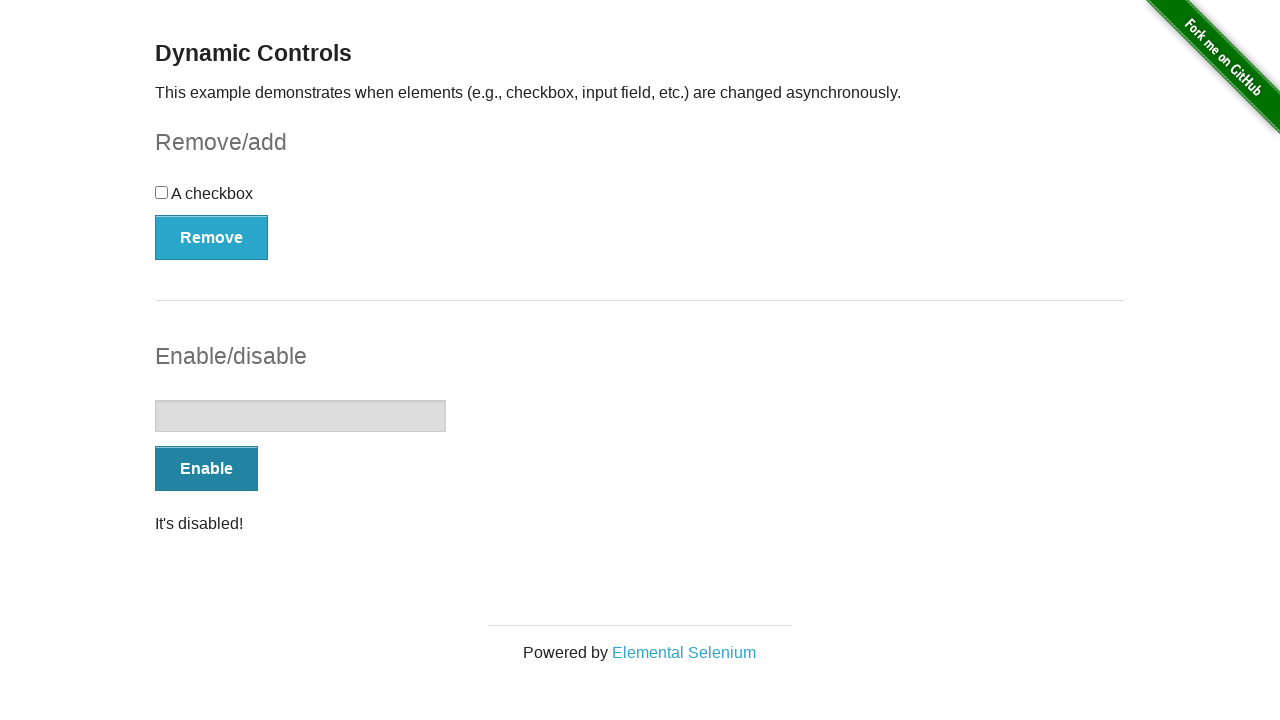

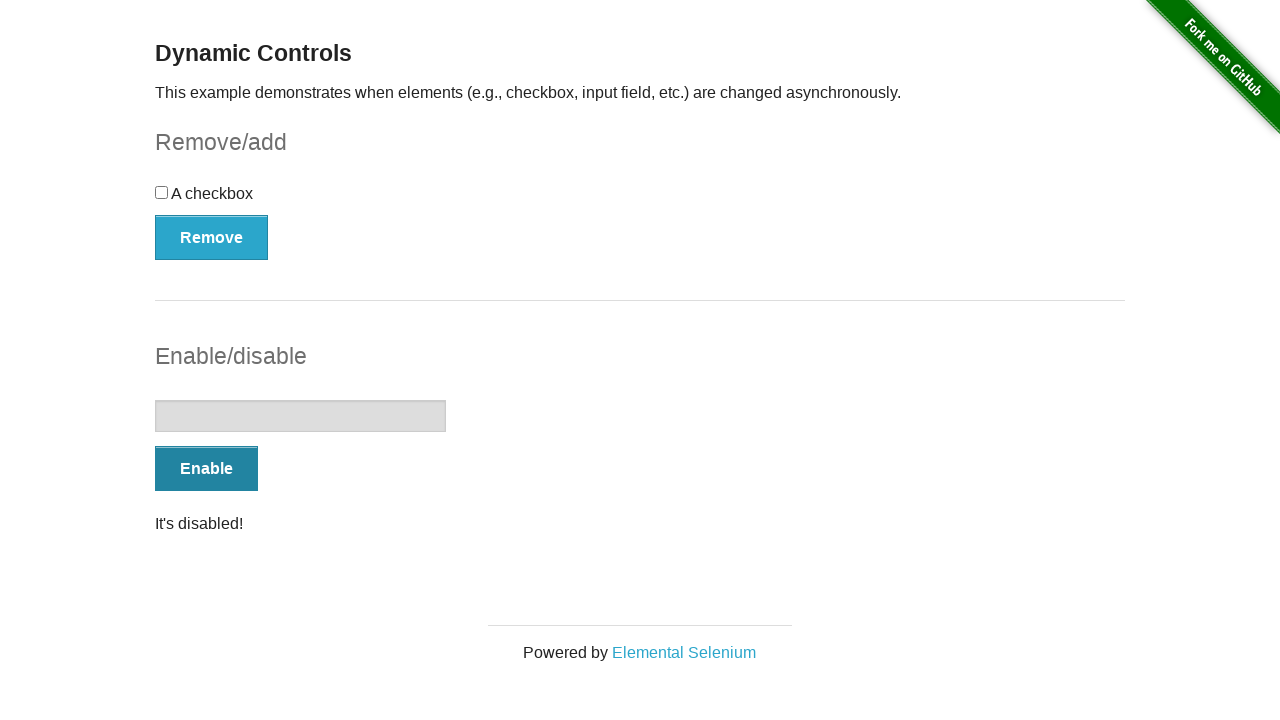